Tests that the back button navigates through filter history correctly

Starting URL: https://demo.playwright.dev/todomvc

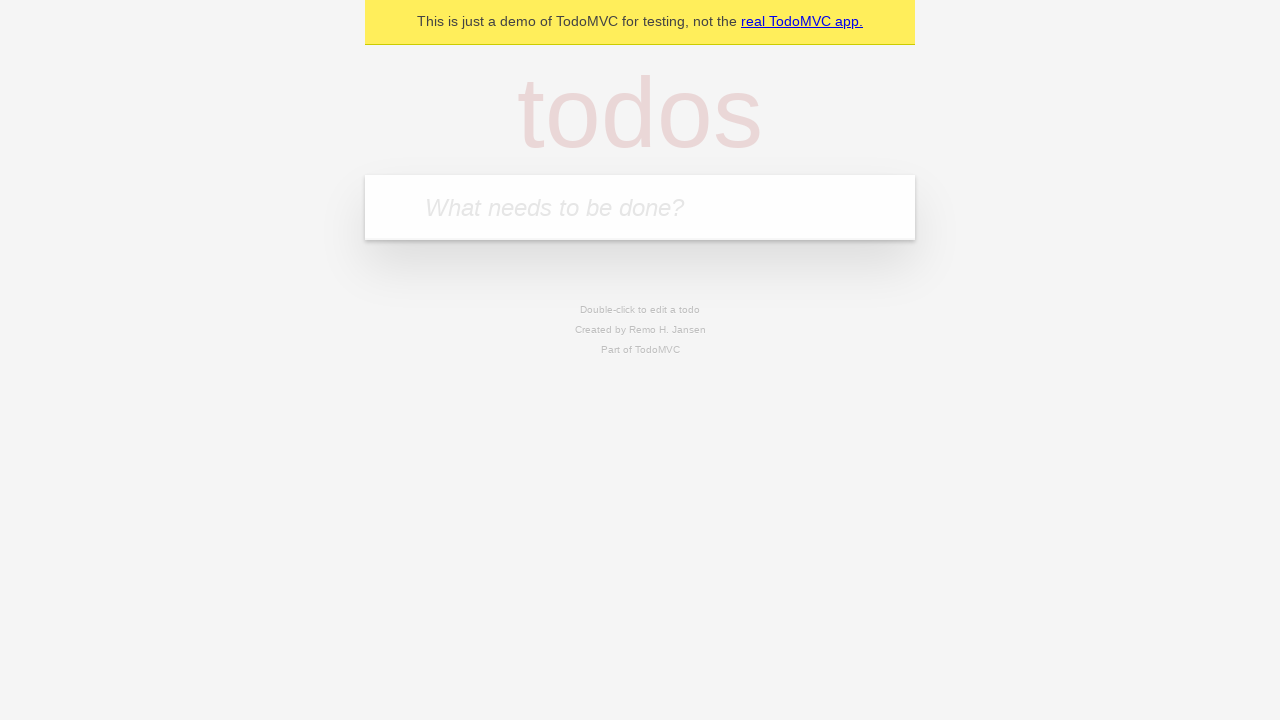

Filled first todo input with 'buy some cheese' on internal:attr=[placeholder="What needs to be done?"i]
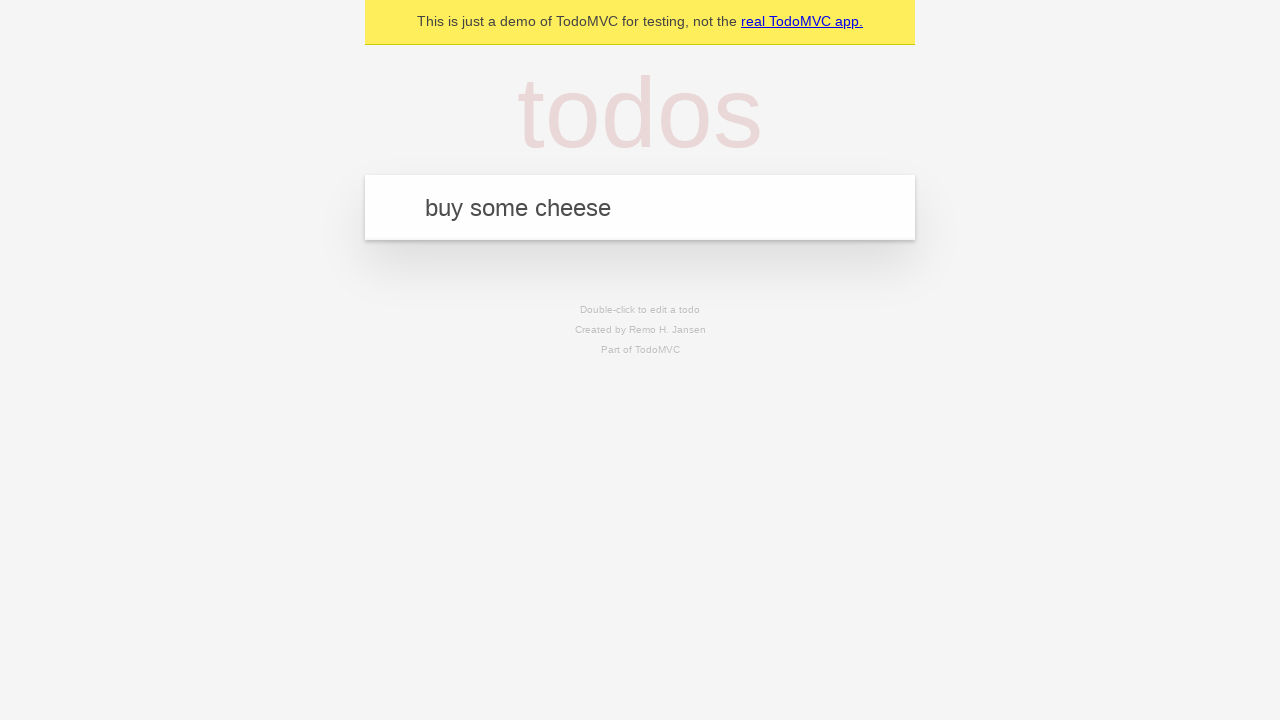

Pressed Enter to add first todo on internal:attr=[placeholder="What needs to be done?"i]
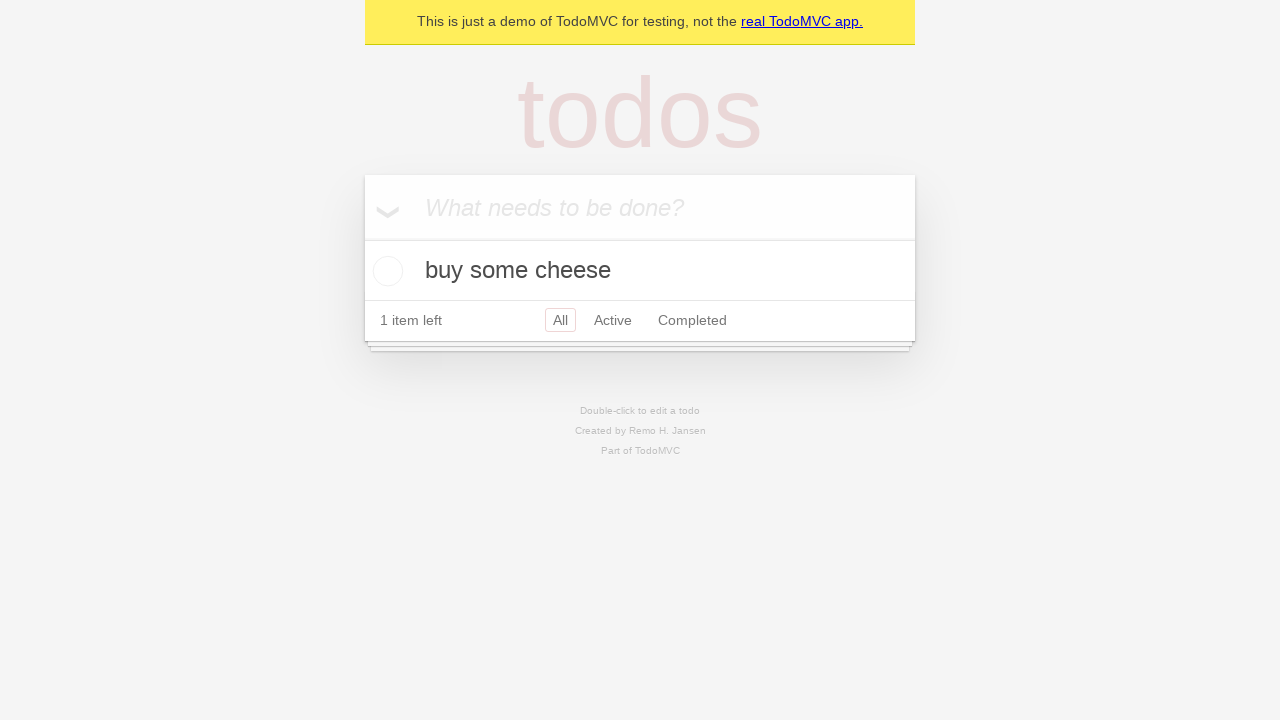

Filled second todo input with 'feed the cat' on internal:attr=[placeholder="What needs to be done?"i]
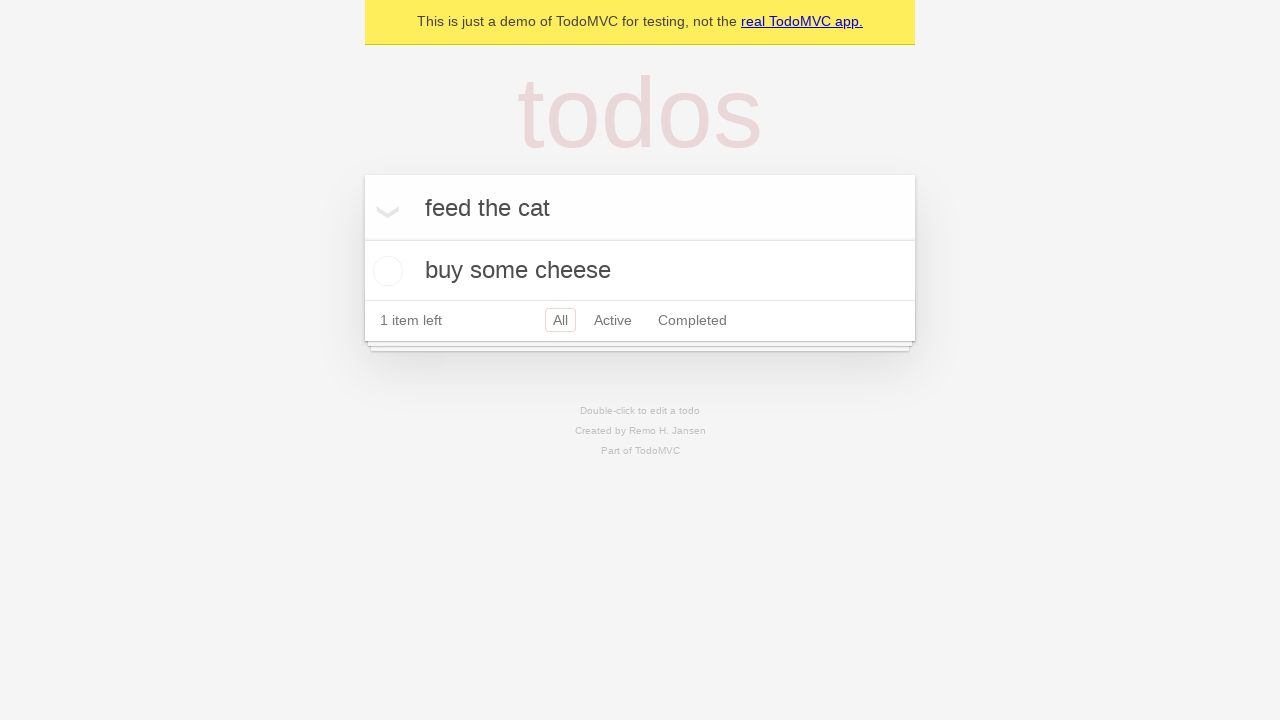

Pressed Enter to add second todo on internal:attr=[placeholder="What needs to be done?"i]
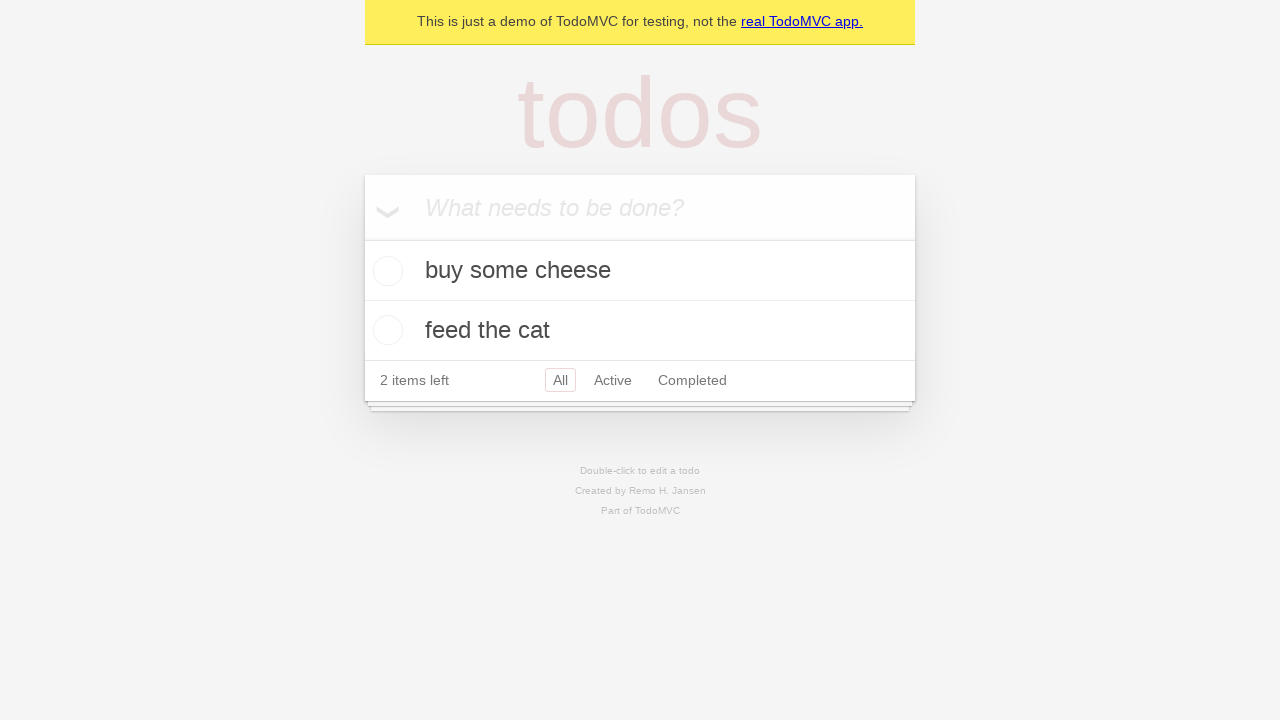

Filled third todo input with 'book a doctors appointment' on internal:attr=[placeholder="What needs to be done?"i]
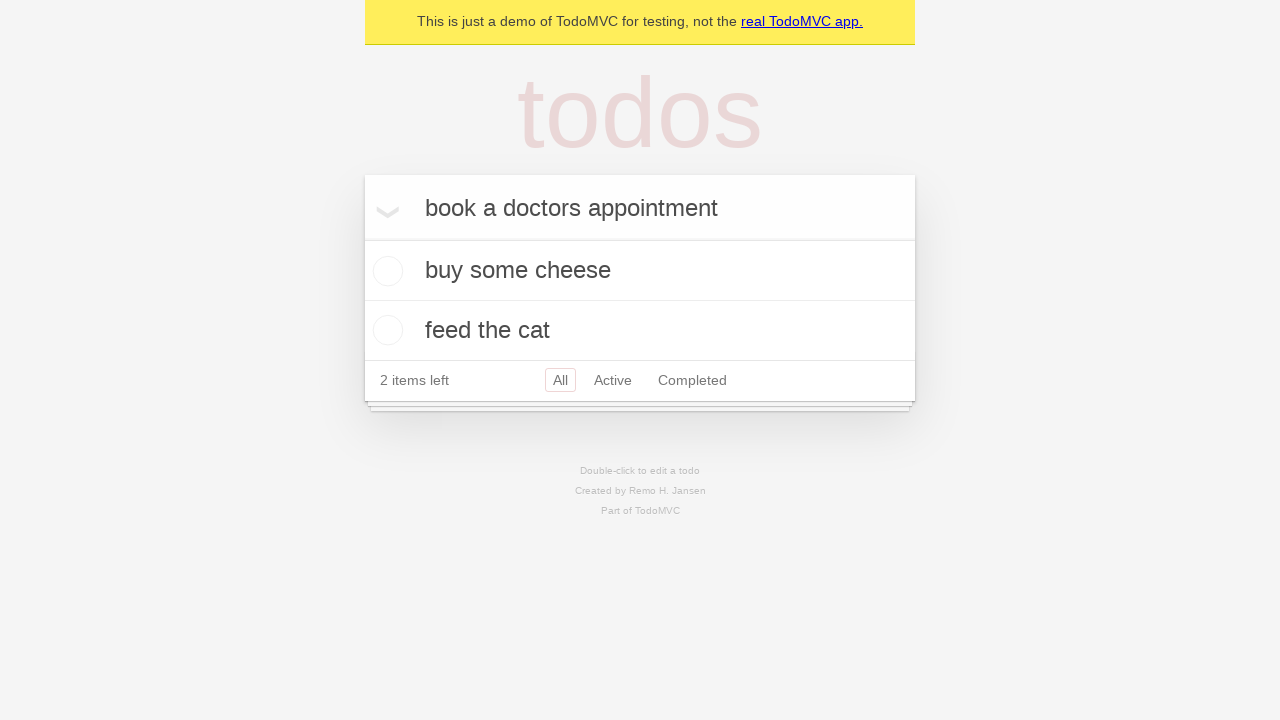

Pressed Enter to add third todo on internal:attr=[placeholder="What needs to be done?"i]
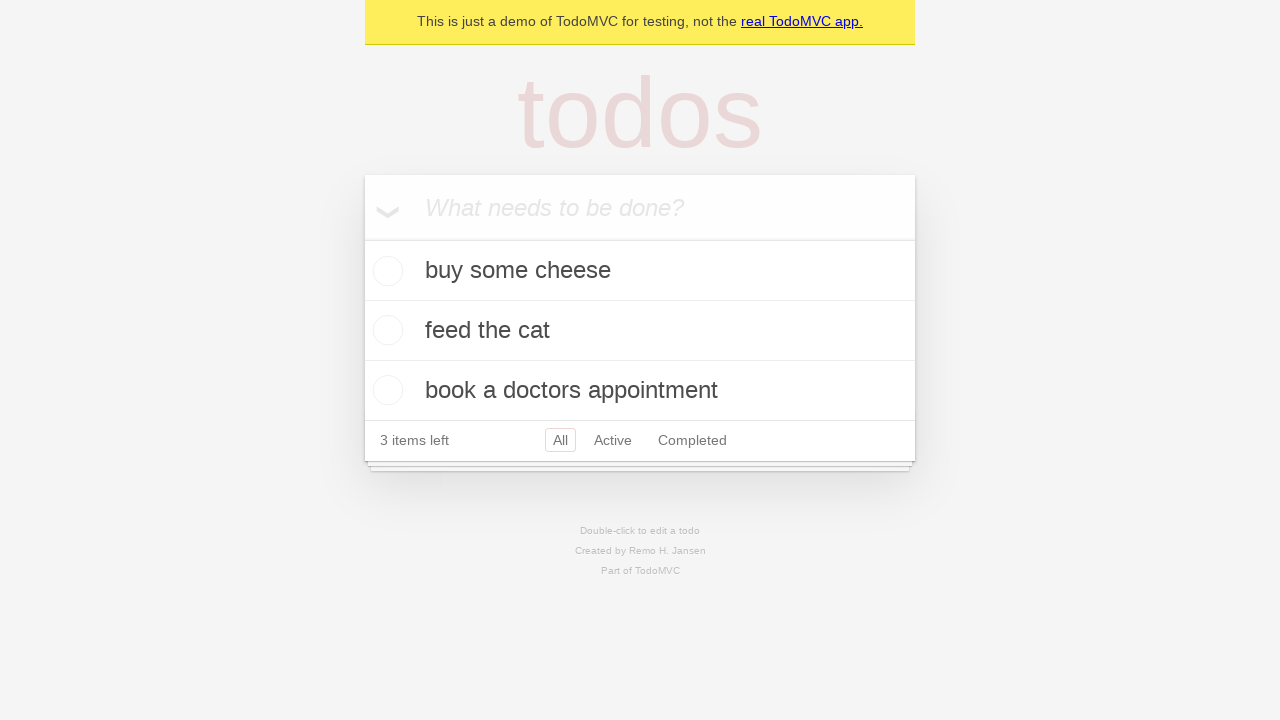

Checked the second todo item at (385, 330) on internal:testid=[data-testid="todo-item"s] >> nth=1 >> internal:role=checkbox
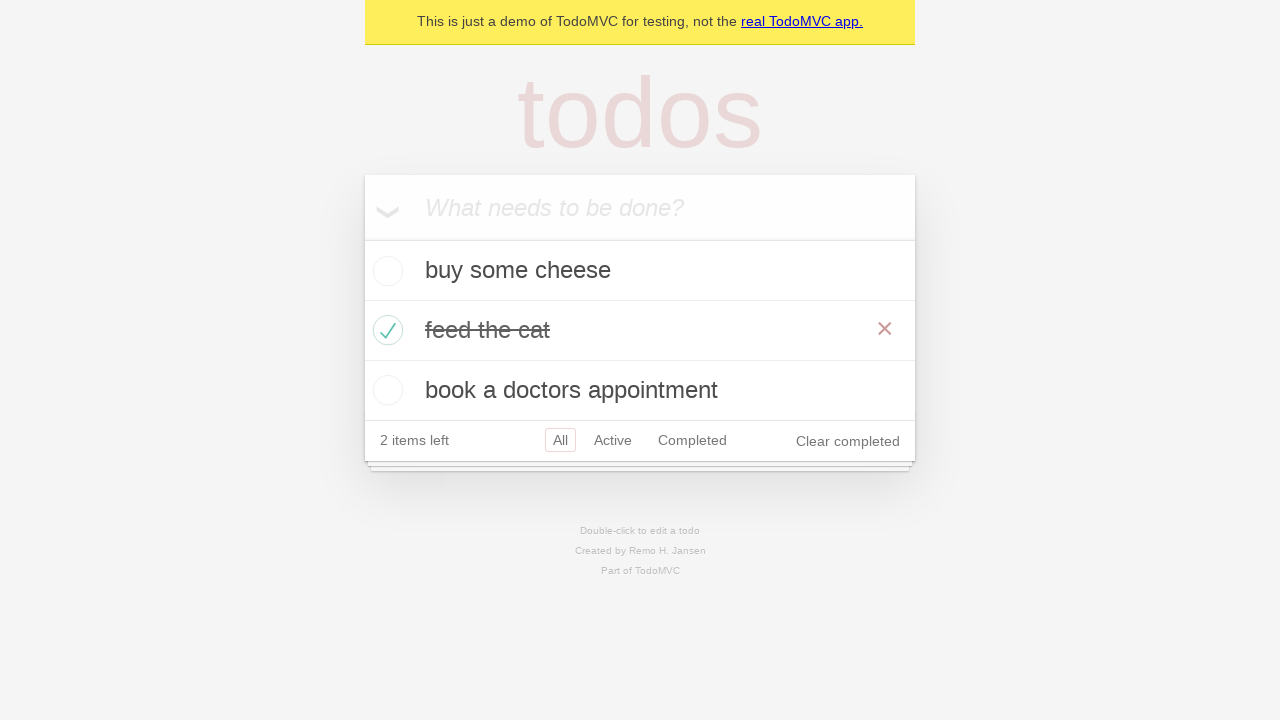

Clicked 'All' filter link at (560, 440) on internal:role=link[name="All"i]
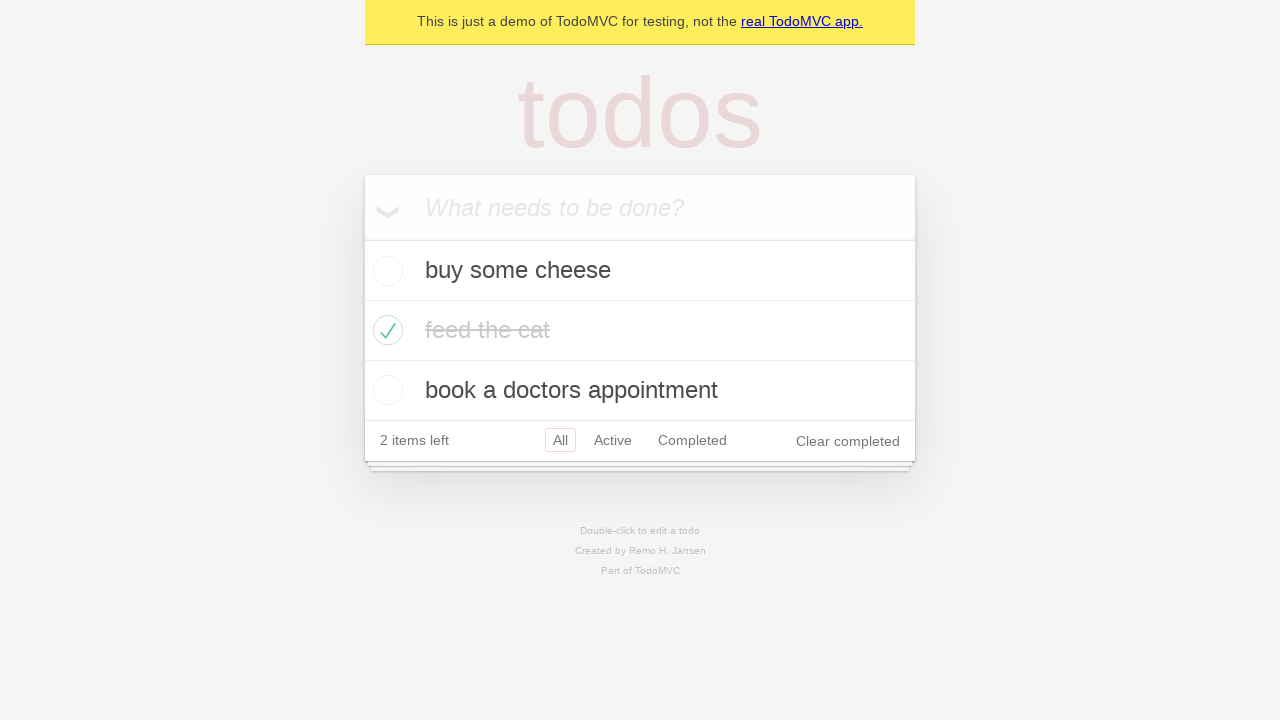

Clicked 'Active' filter link at (613, 440) on internal:role=link[name="Active"i]
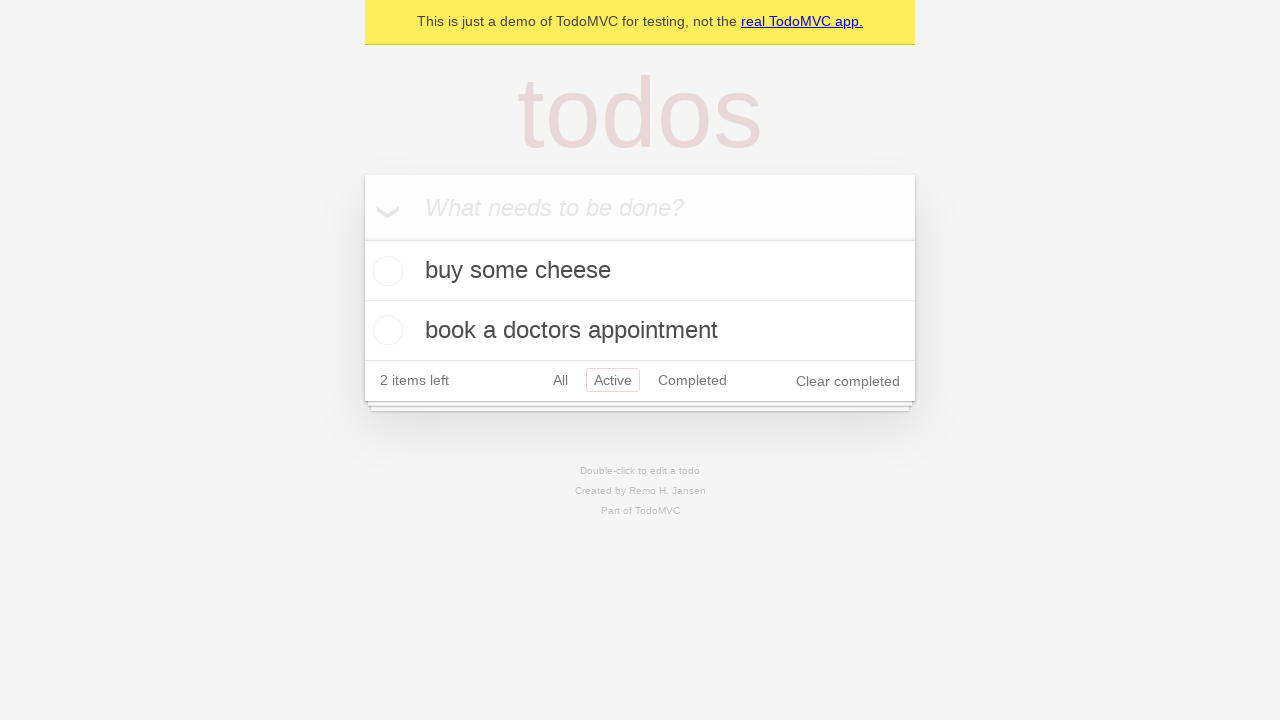

Clicked 'Completed' filter link at (692, 380) on internal:role=link[name="Completed"i]
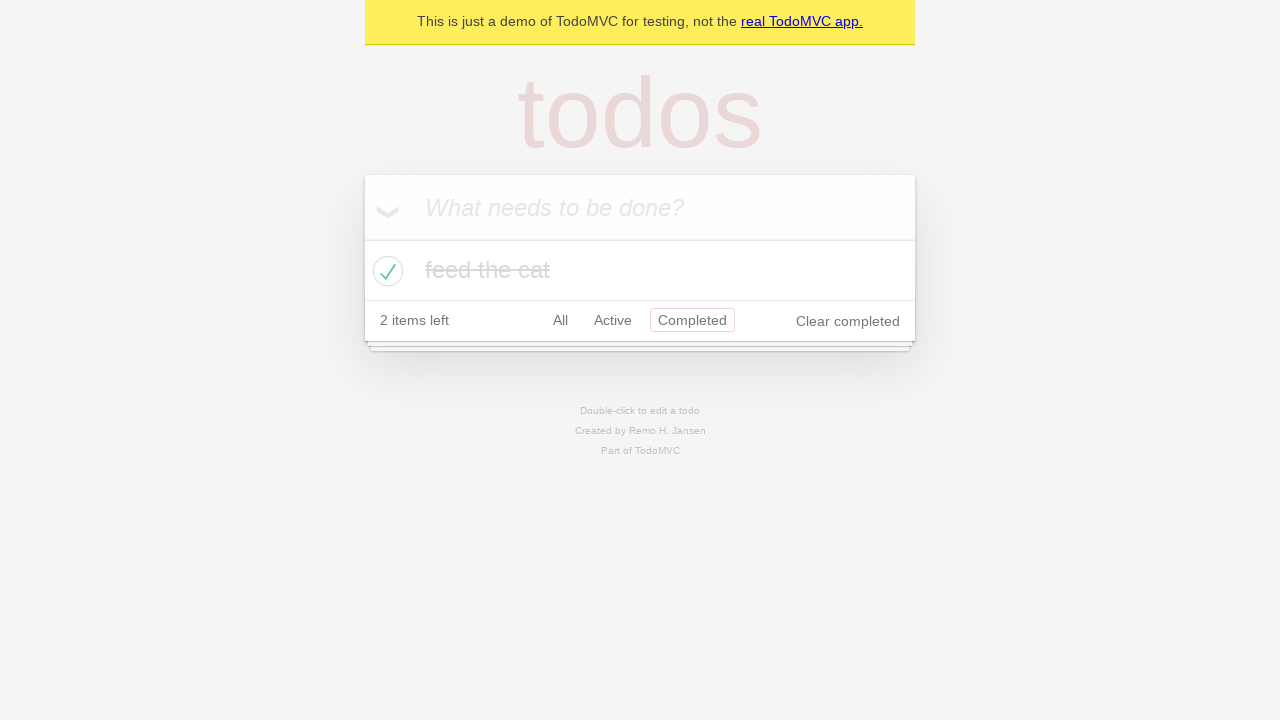

Navigated back to 'Active' filter
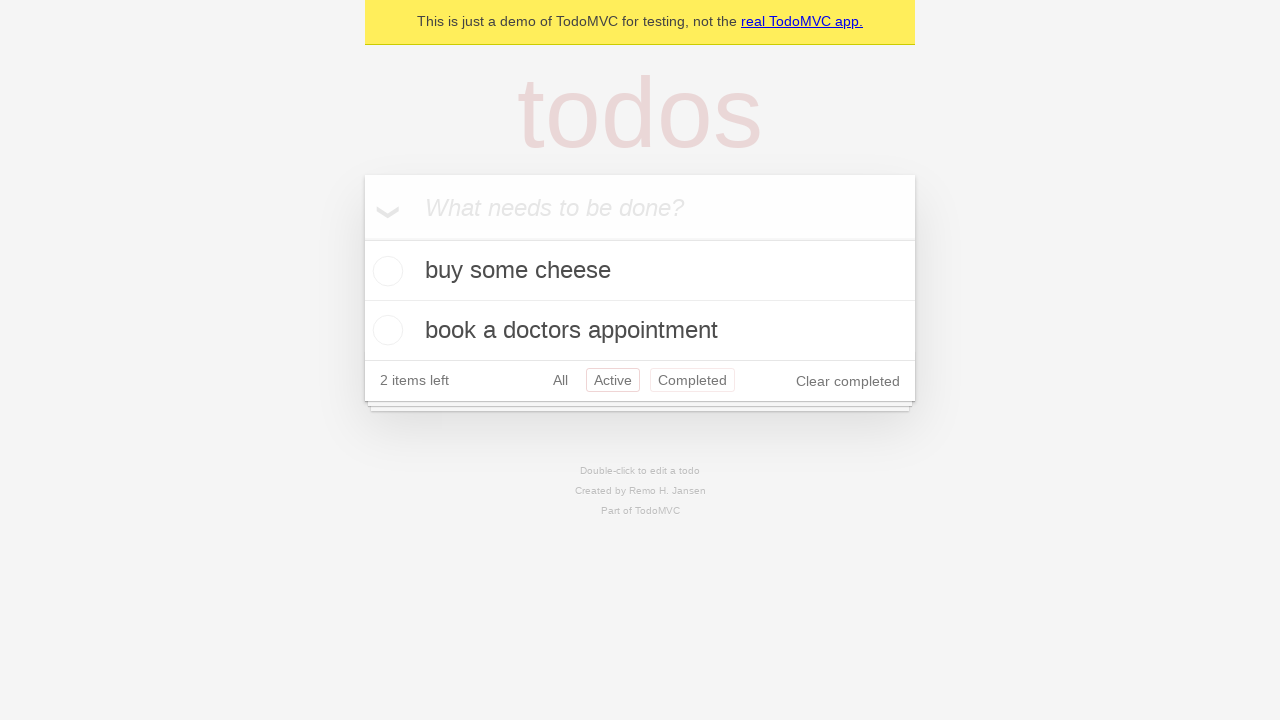

Navigated back to 'All' filter
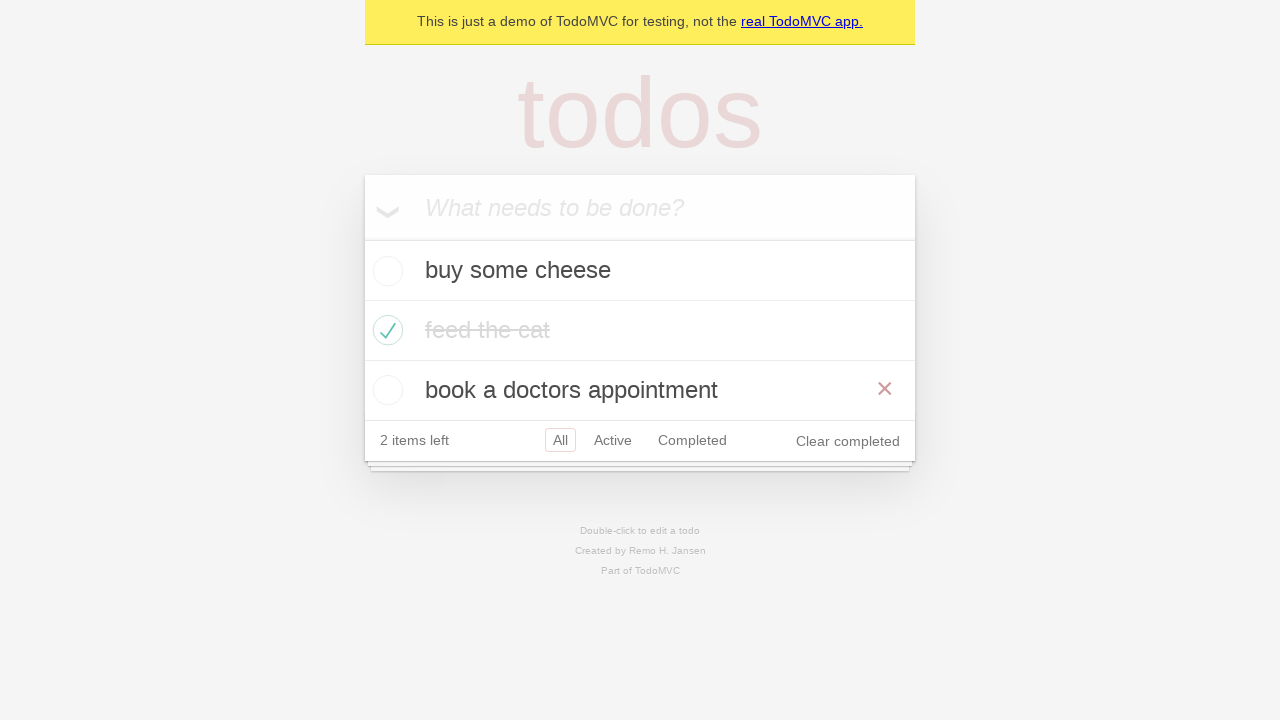

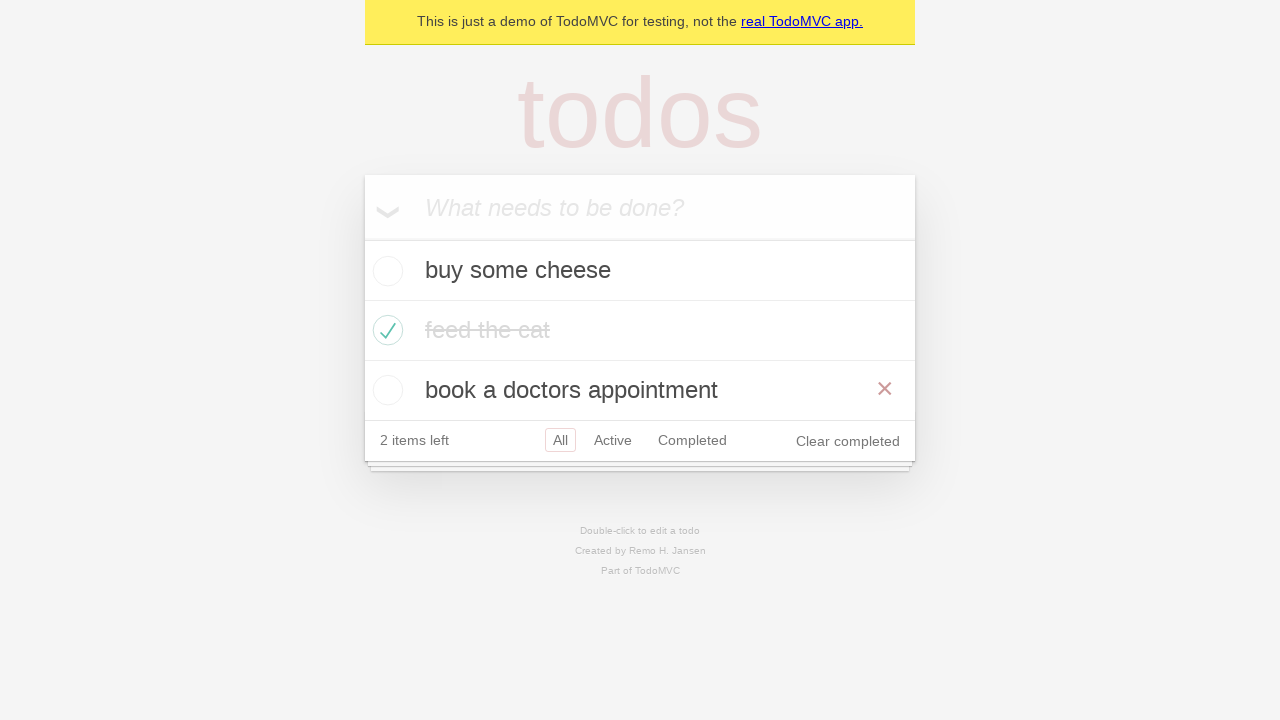